Tests handling of new browser windows by clicking a button that opens a new window, verifying the new window URL, filling a form field in the new window, and switching back to the original window.

Starting URL: https://leafground.com/window.xhtml

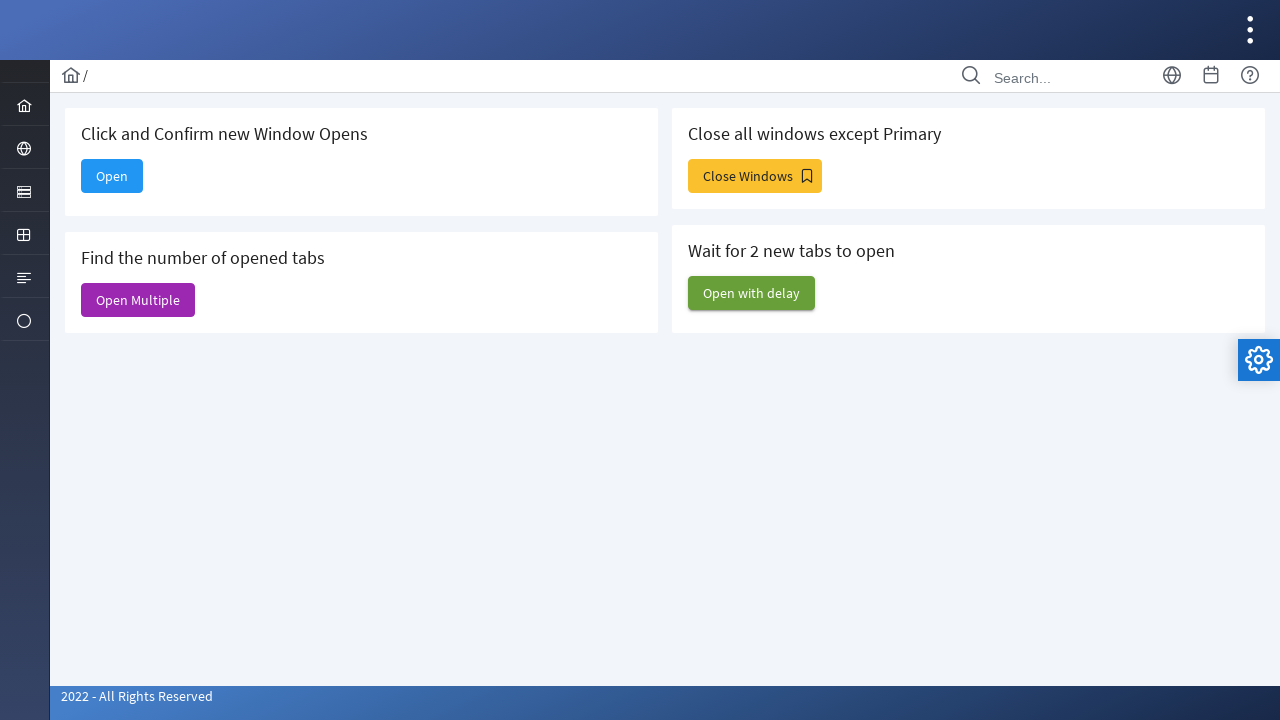

Clicked 'Open' button to trigger new window at (112, 176) on internal:text="Open"s
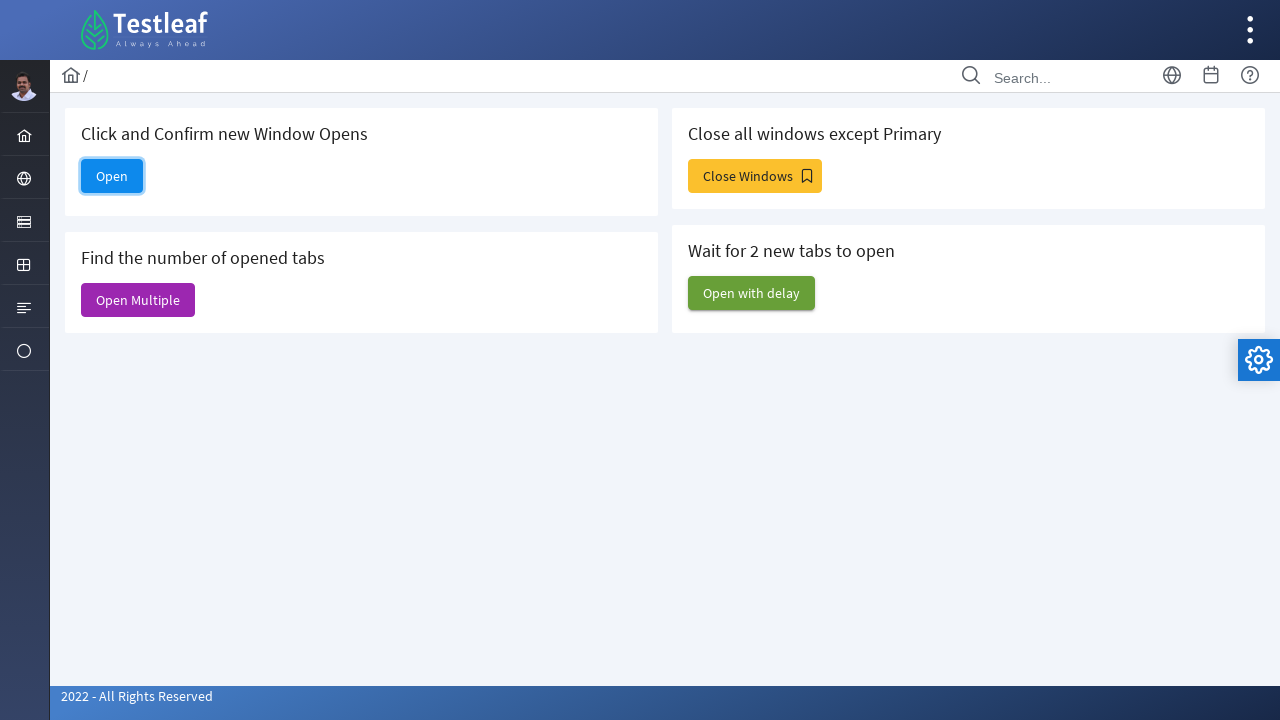

New window opened and captured
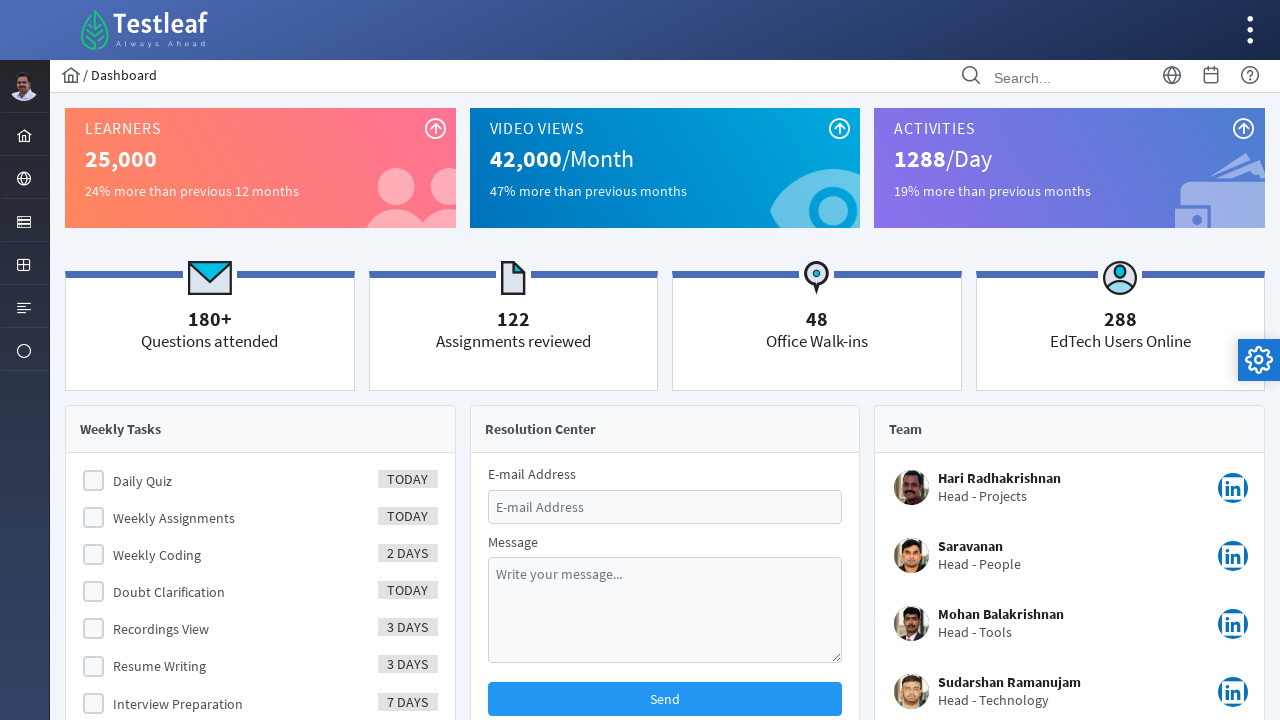

New window fully loaded
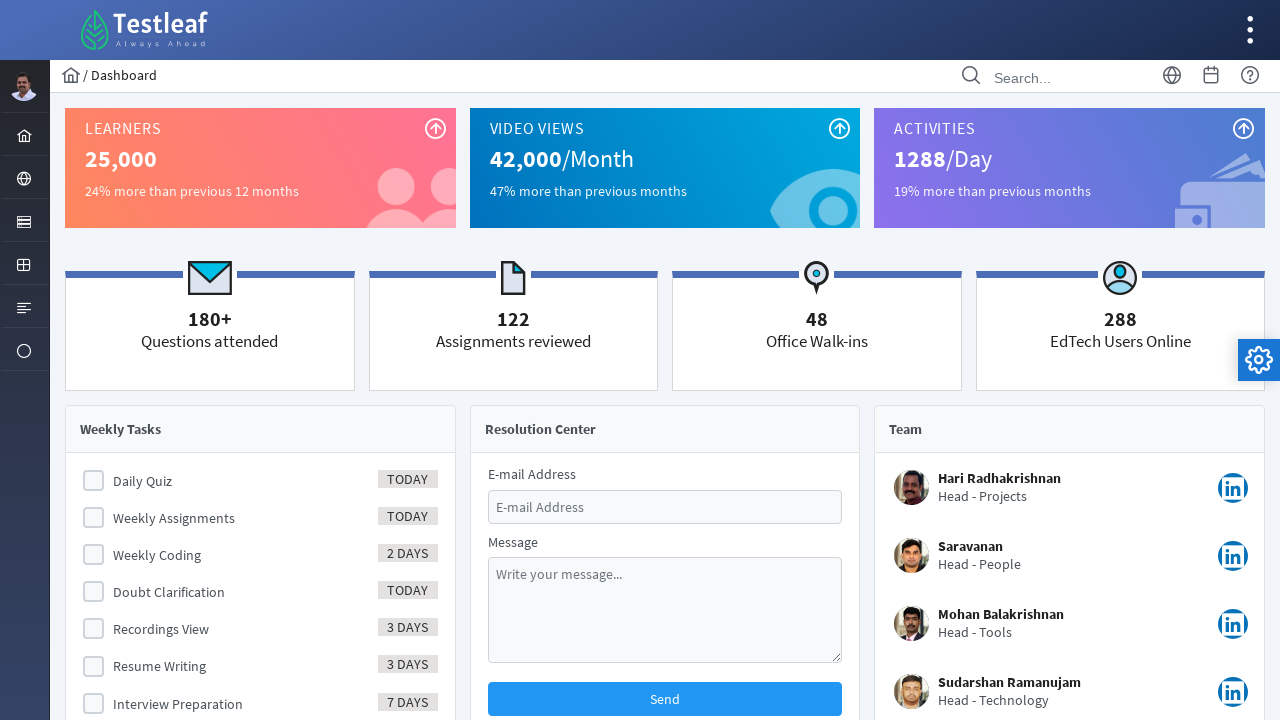

Verified new window URL is https://leafground.com/dashboard.xhtml
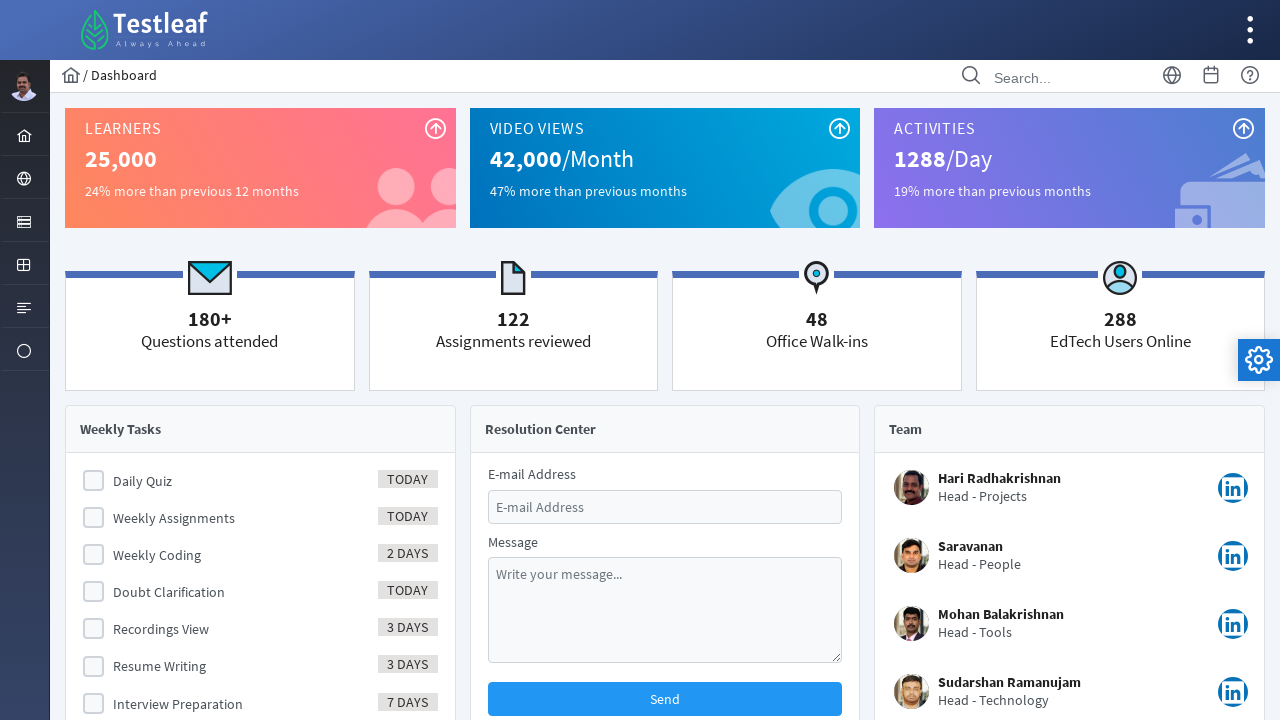

Filled email field in new window with 'ravi@testleaf.com' on #email
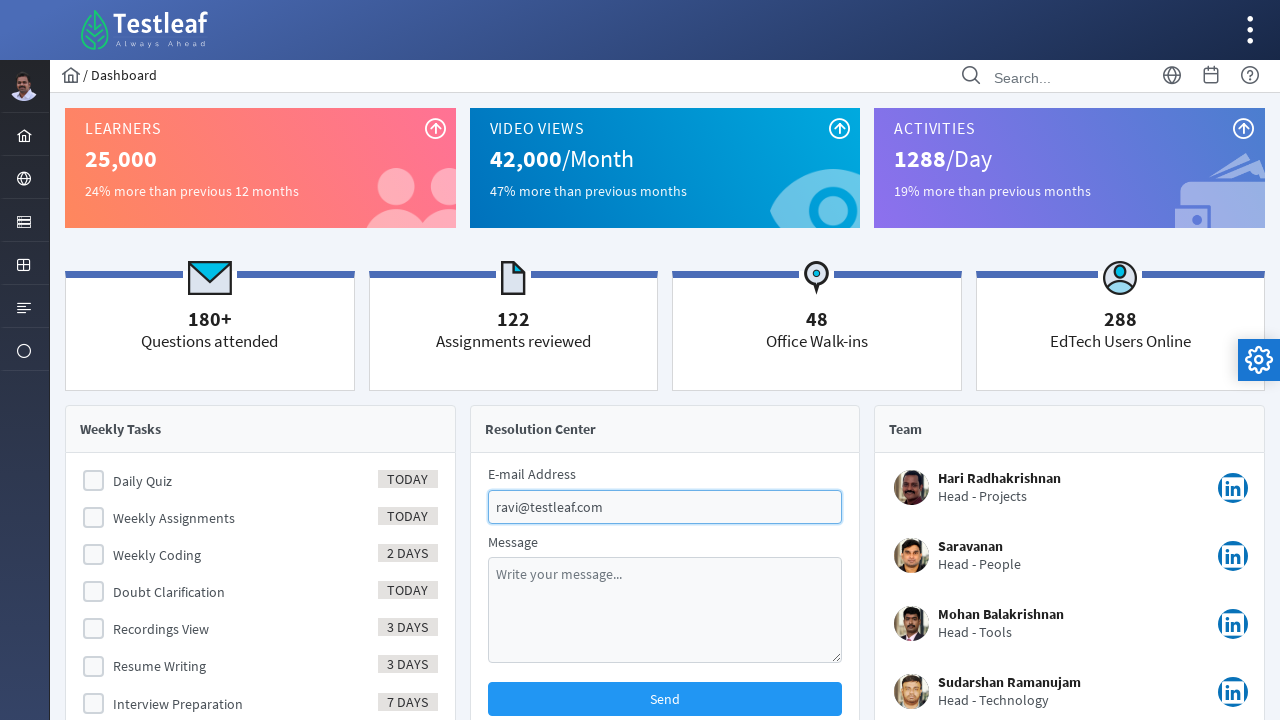

Switched back to original window
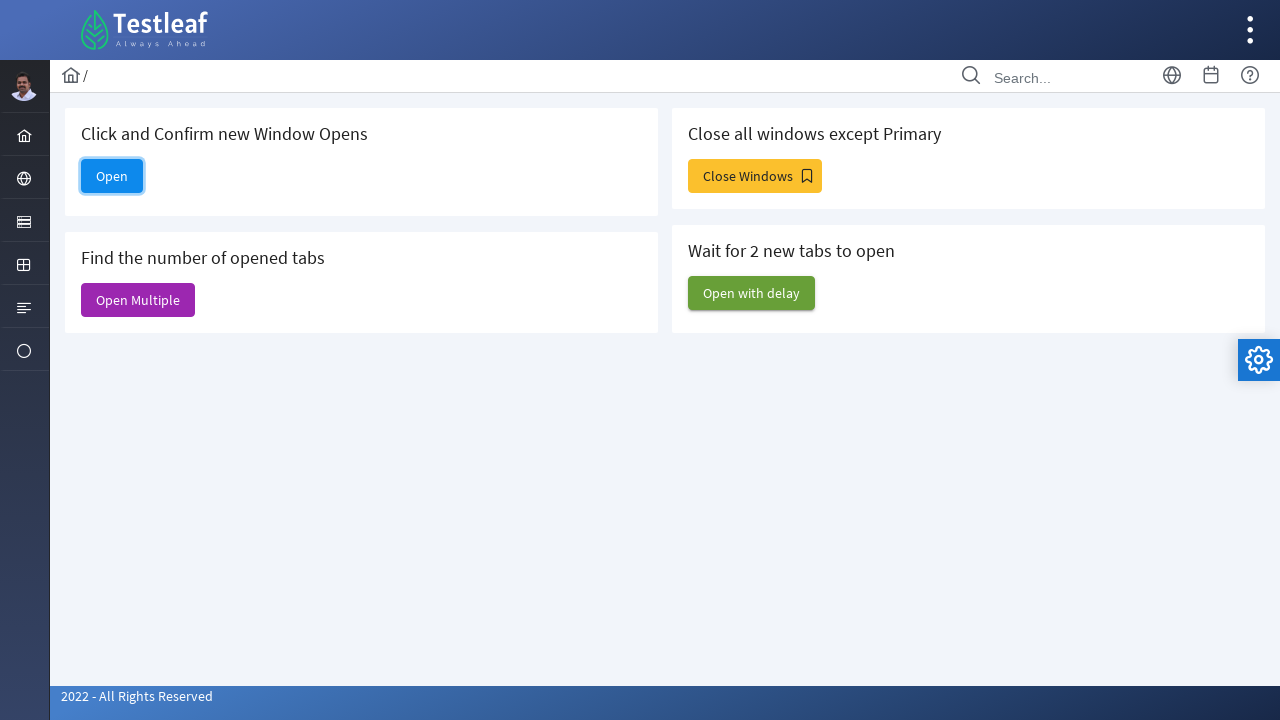

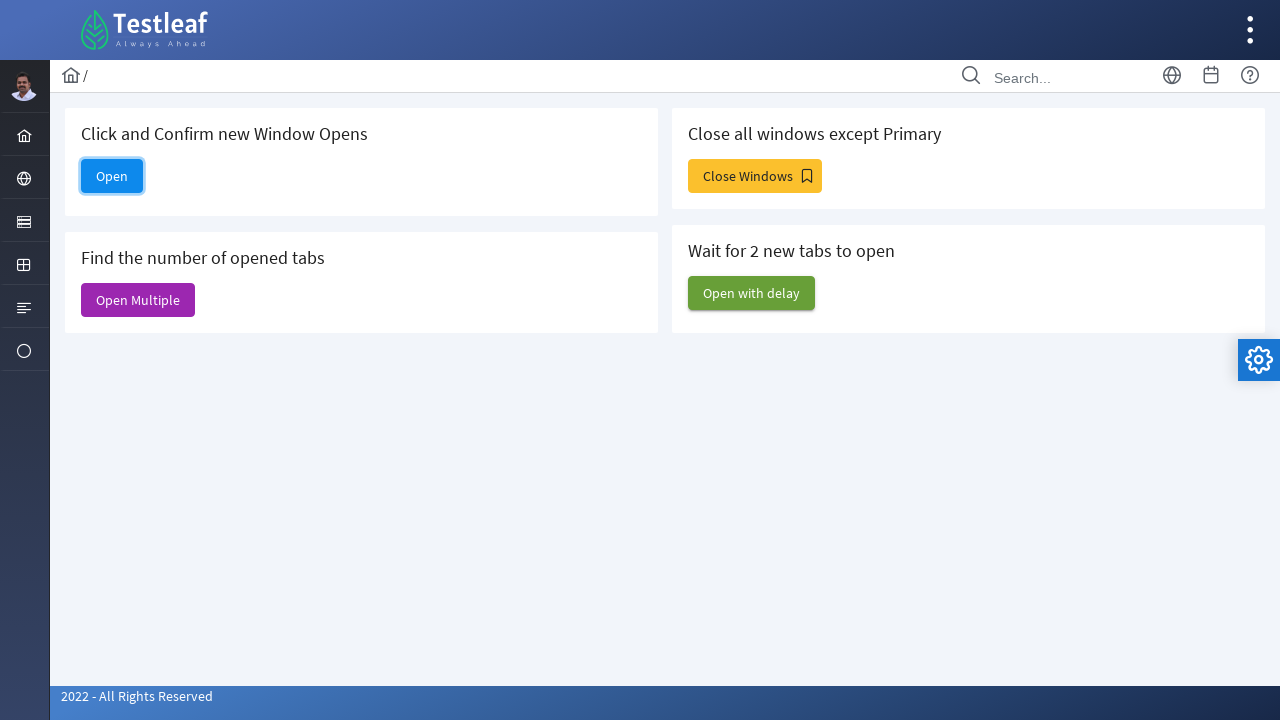